Navigates to Flipkart shopping homepage and verifies the page loads

Starting URL: https://www.flipkart.com/

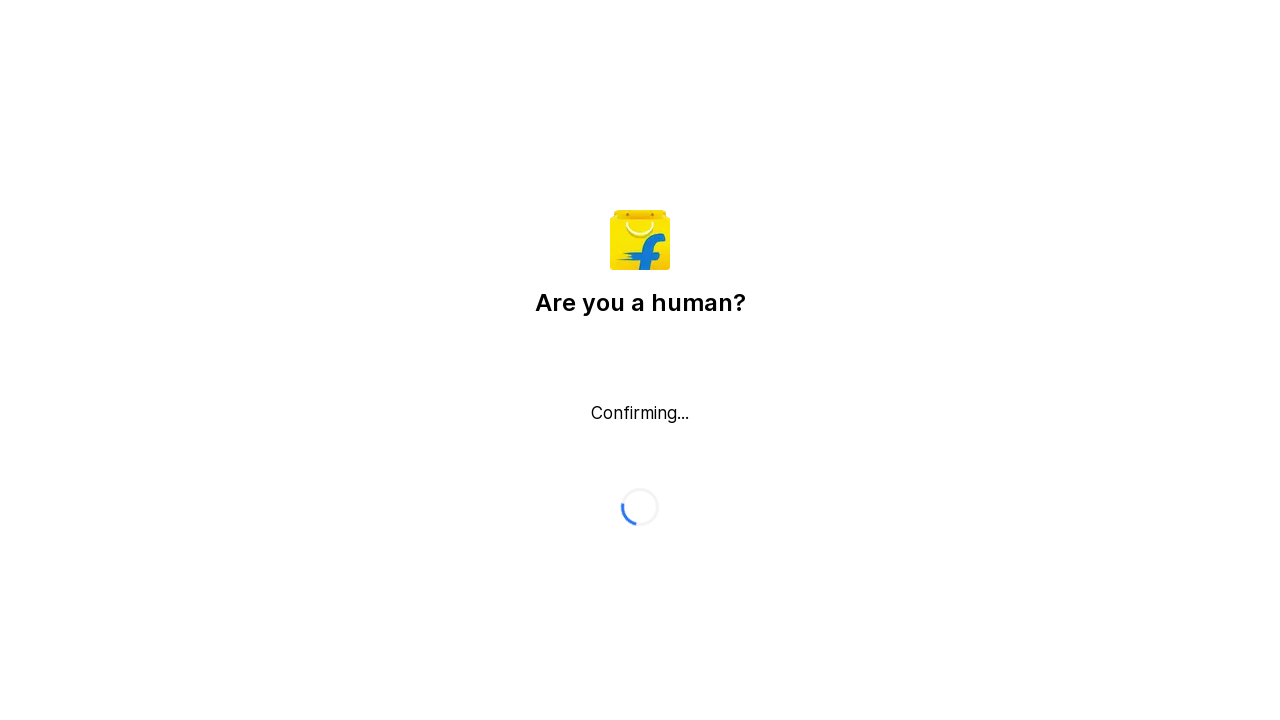

Waited for Flipkart homepage to load (DOM content loaded)
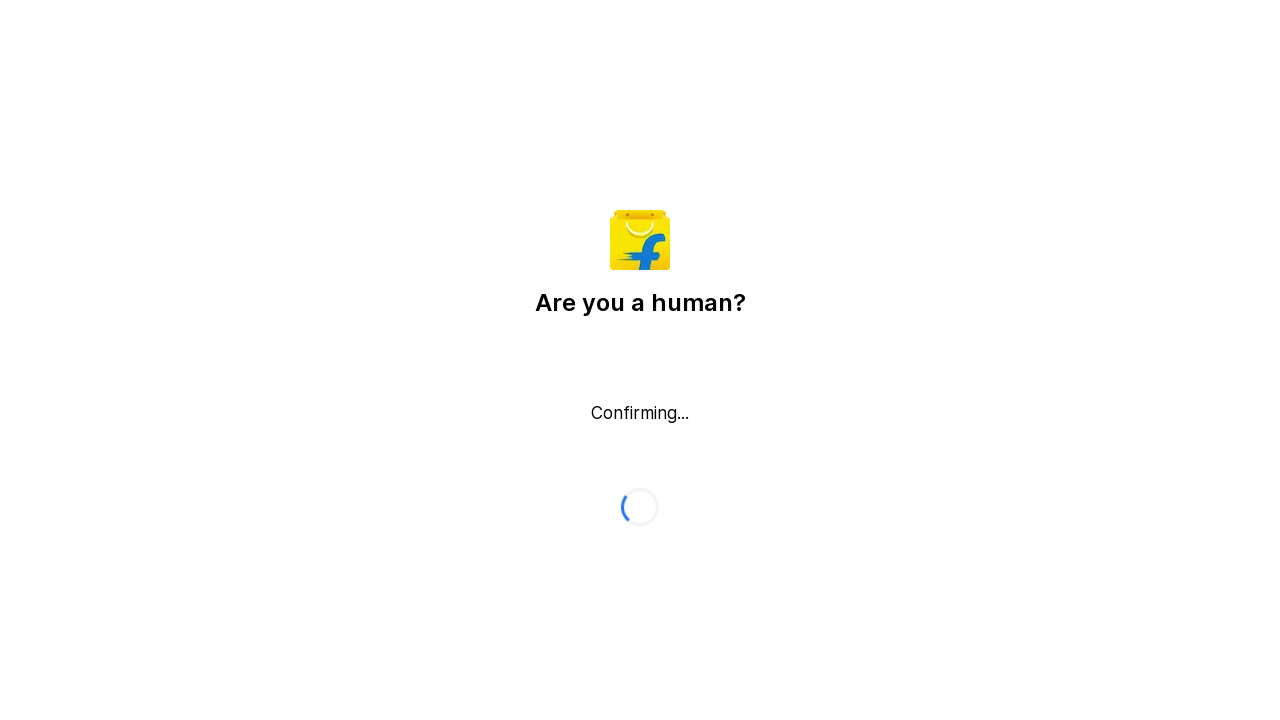

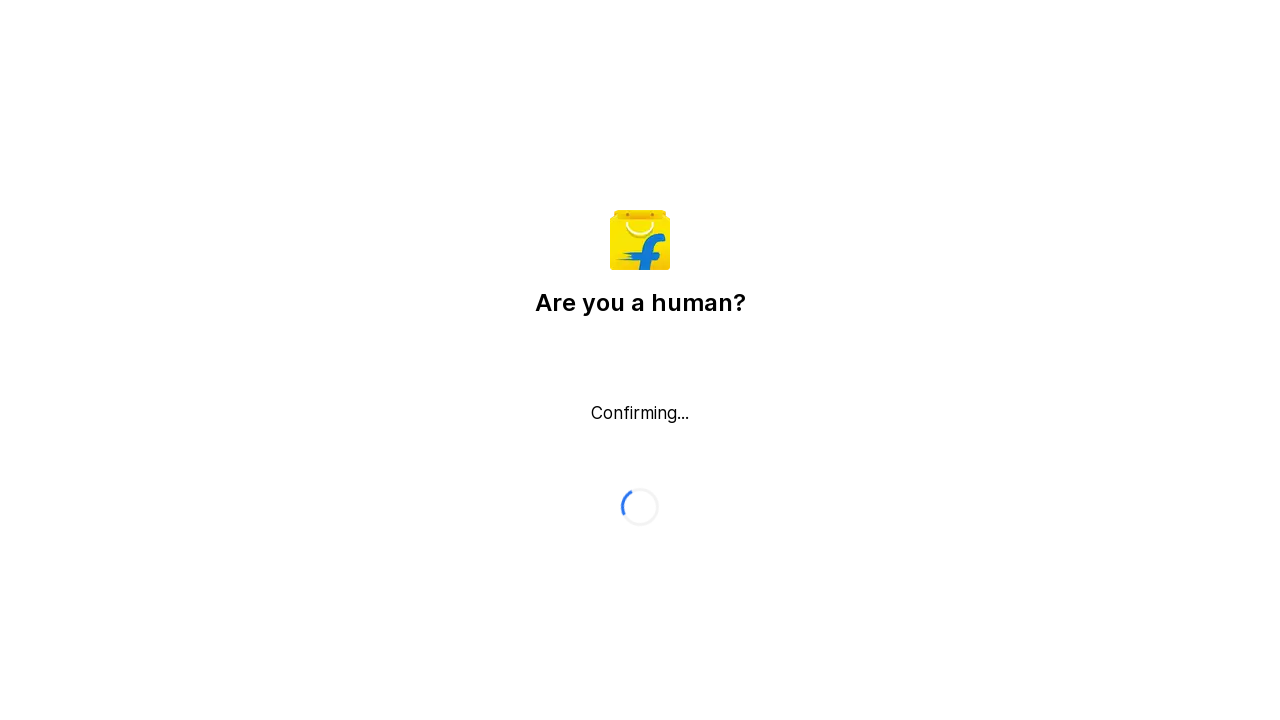